Tests various scrolling methods on a webpage including scrolling down by pixels, scrolling to the bottom of the page, scrolling back to top, and performing repeated scroll actions in a loop.

Starting URL: https://www.actimind.com/

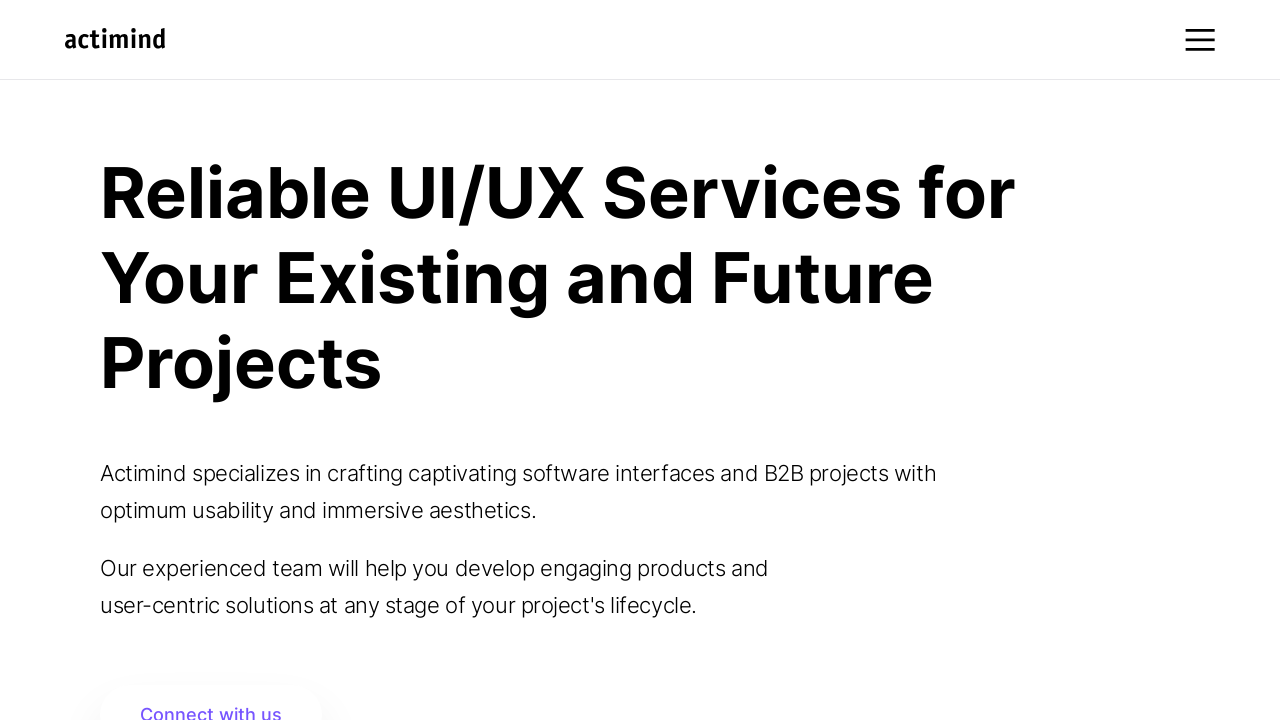

Scrolled down by 300 pixels
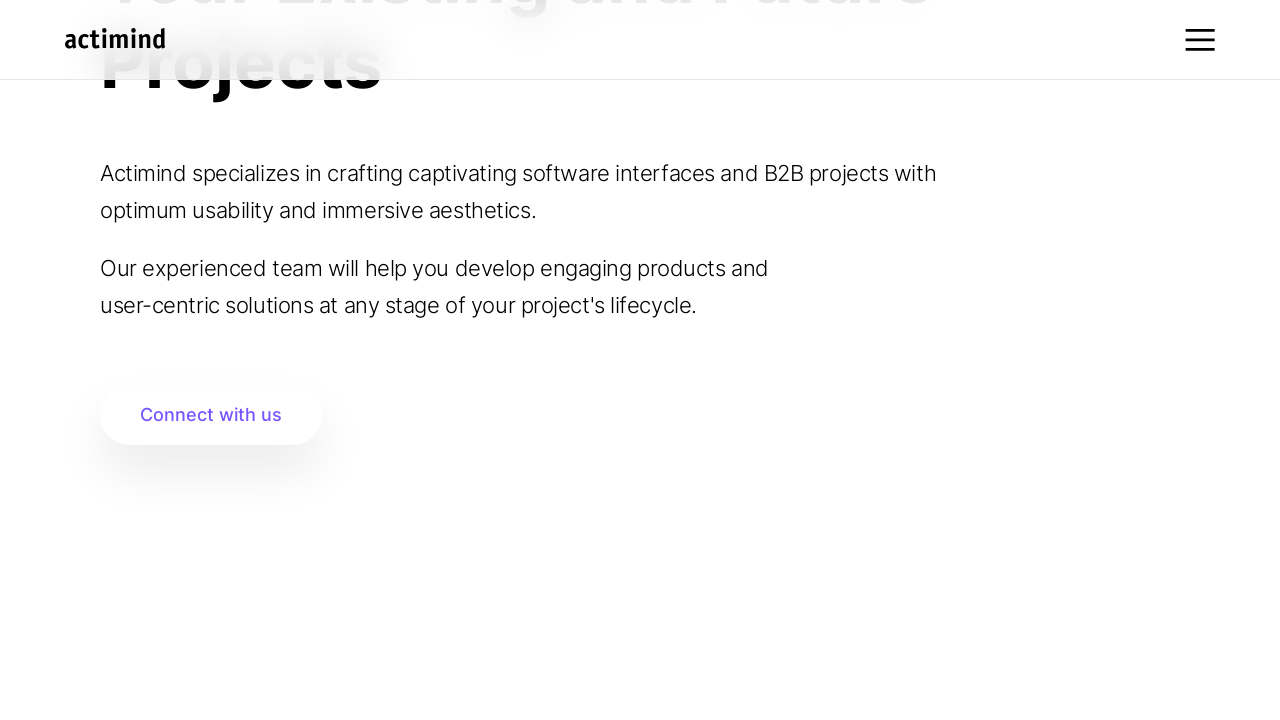

Scrolled to the bottom of the page
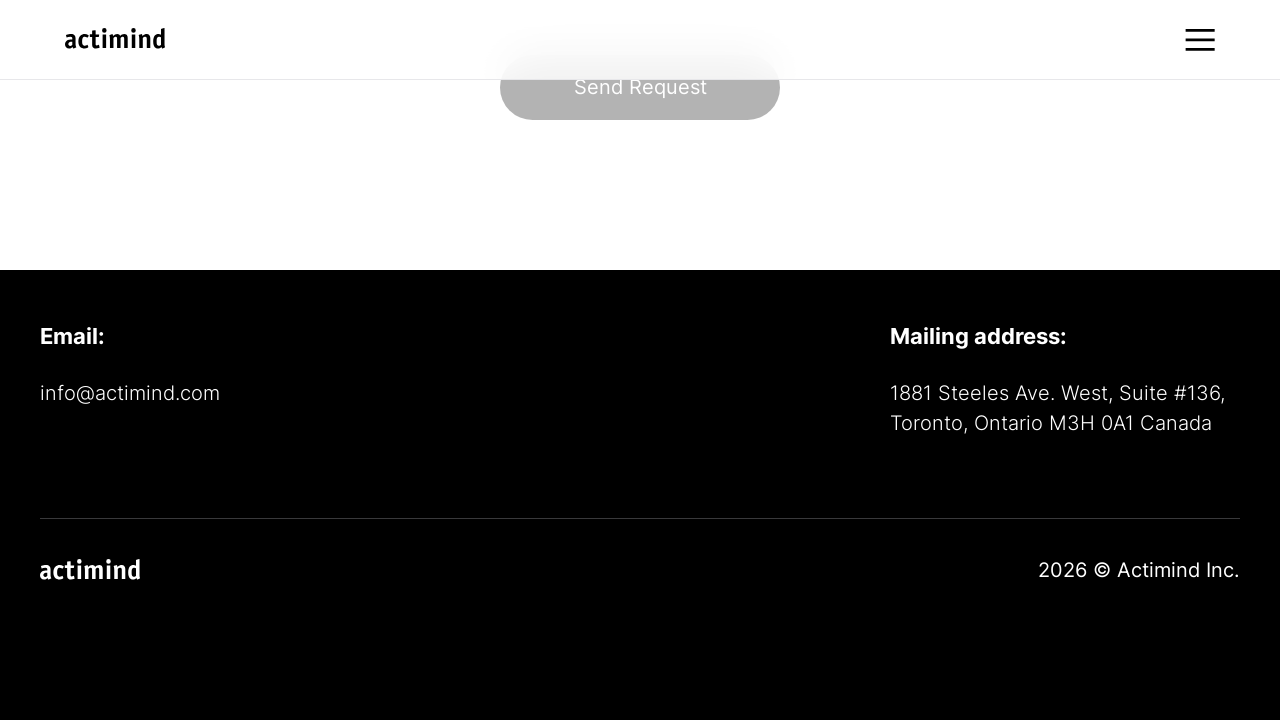

Scrolled back to the top of the page
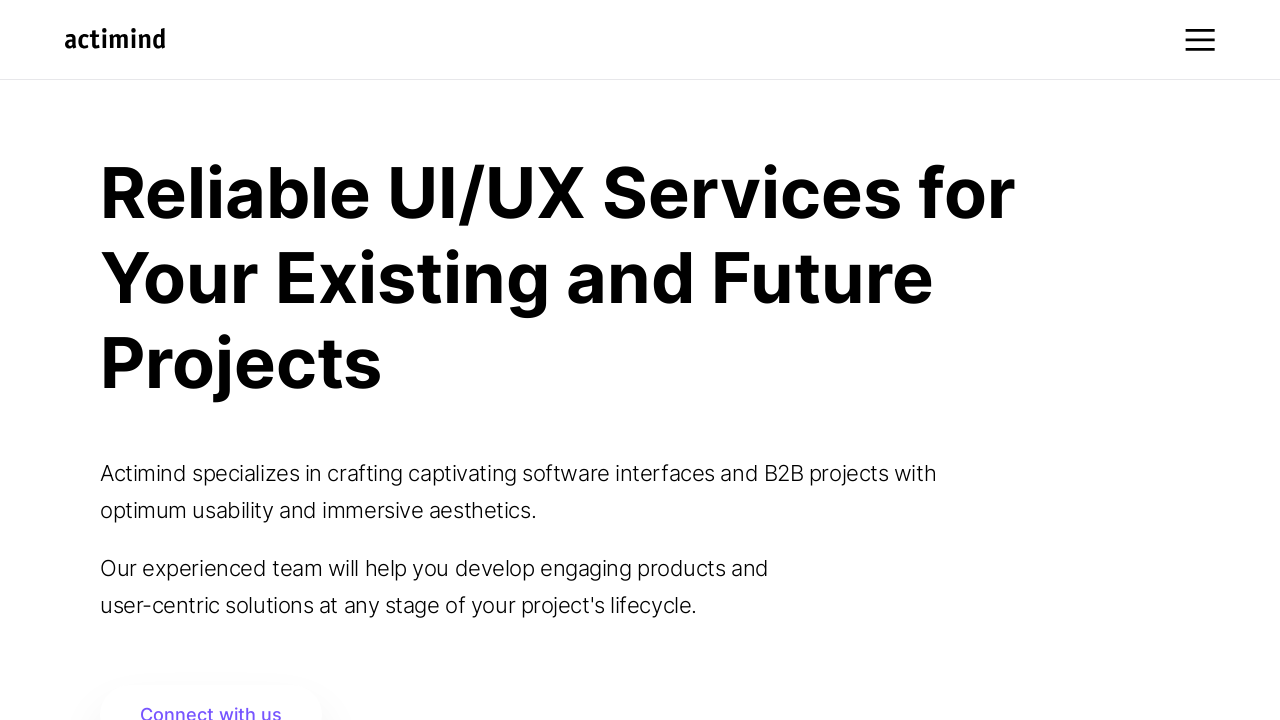

Scrolled to 300 pixels position (iteration 1 of 5)
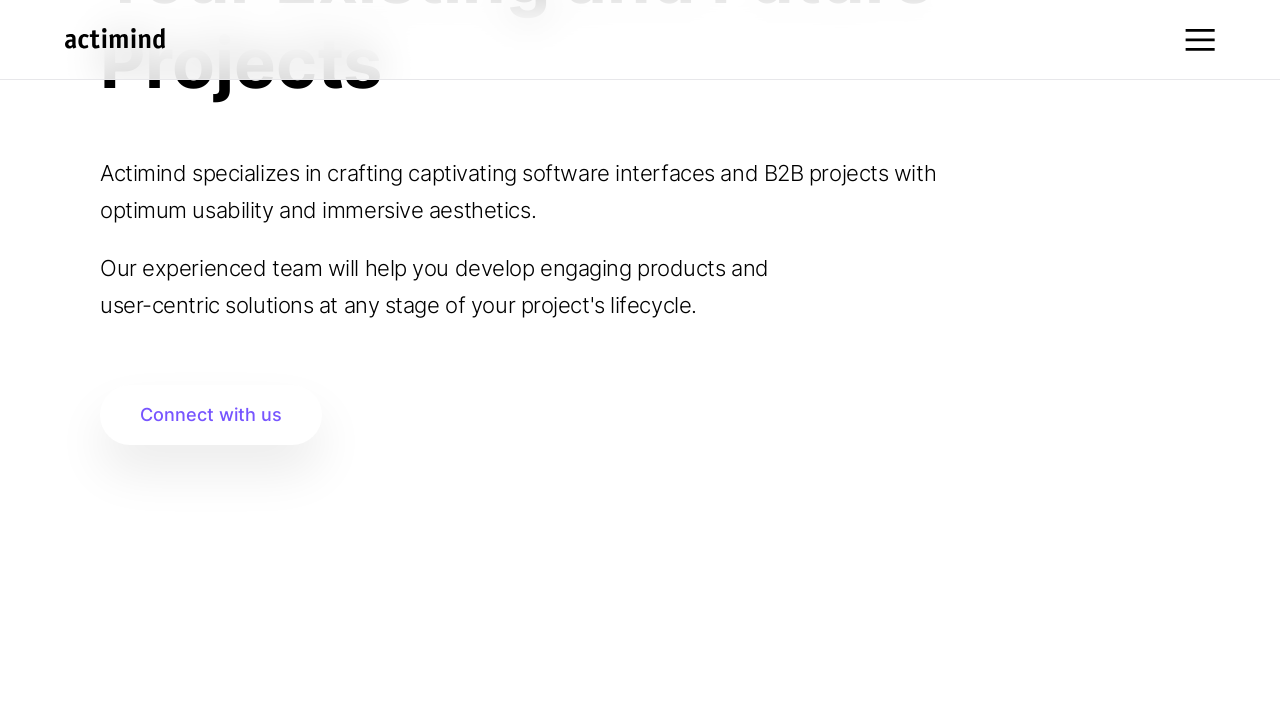

Waited 500ms after scroll (iteration 1 of 5)
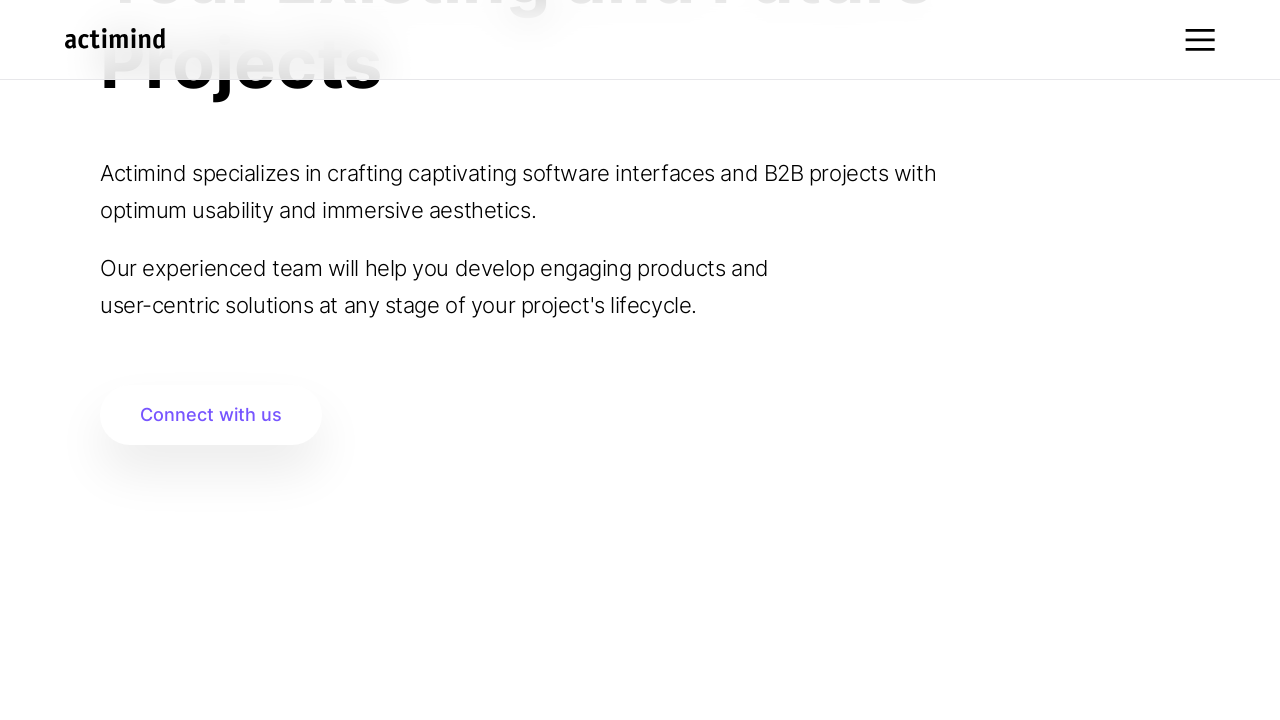

Scrolled to 300 pixels position (iteration 2 of 5)
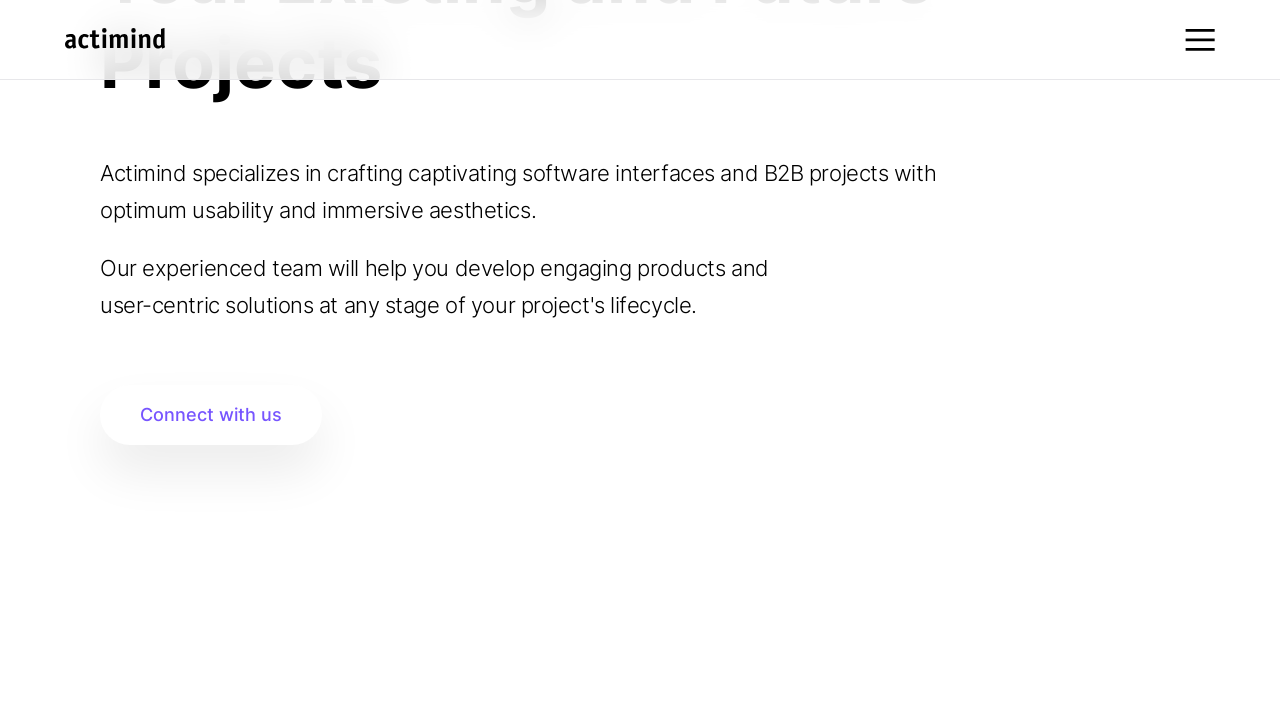

Waited 500ms after scroll (iteration 2 of 5)
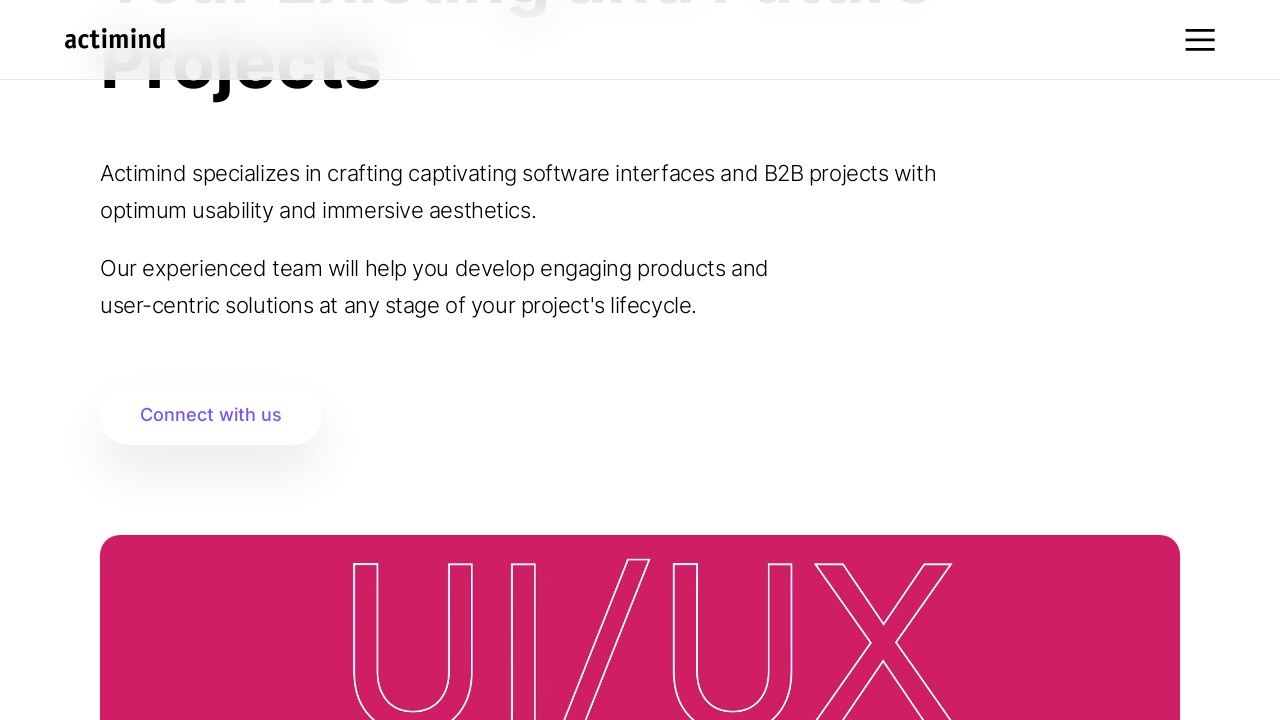

Scrolled to 300 pixels position (iteration 3 of 5)
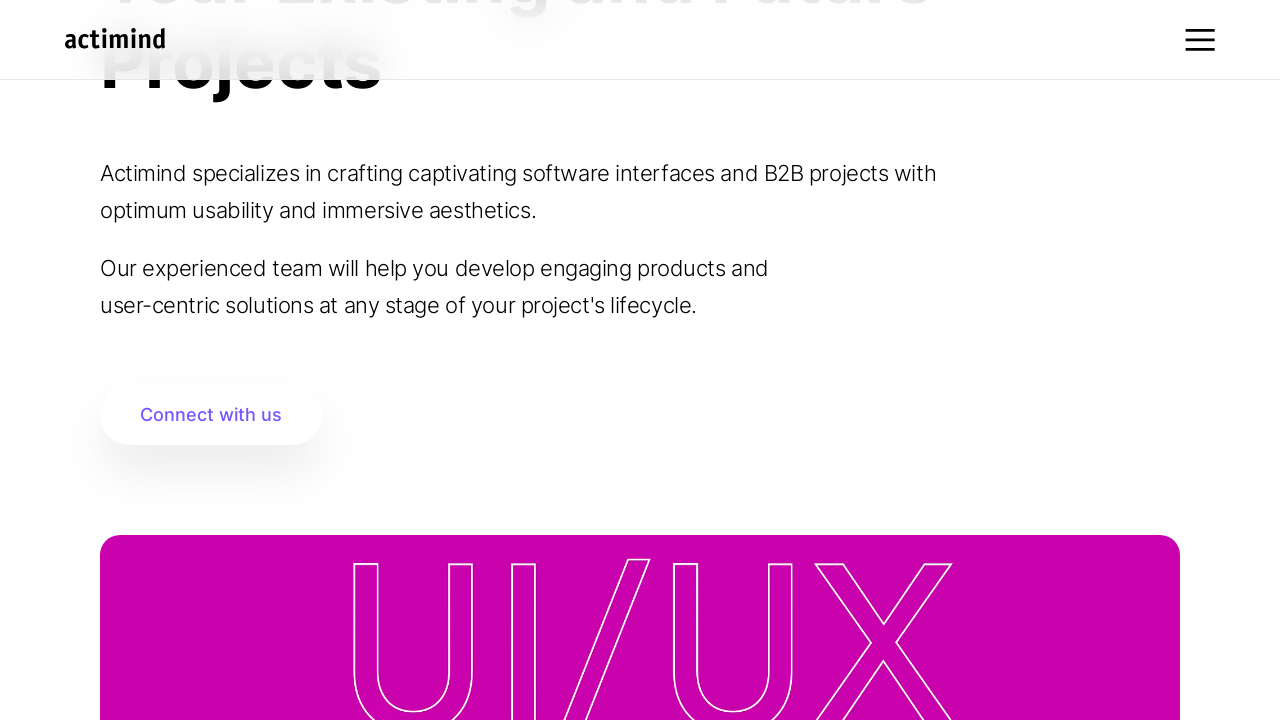

Waited 500ms after scroll (iteration 3 of 5)
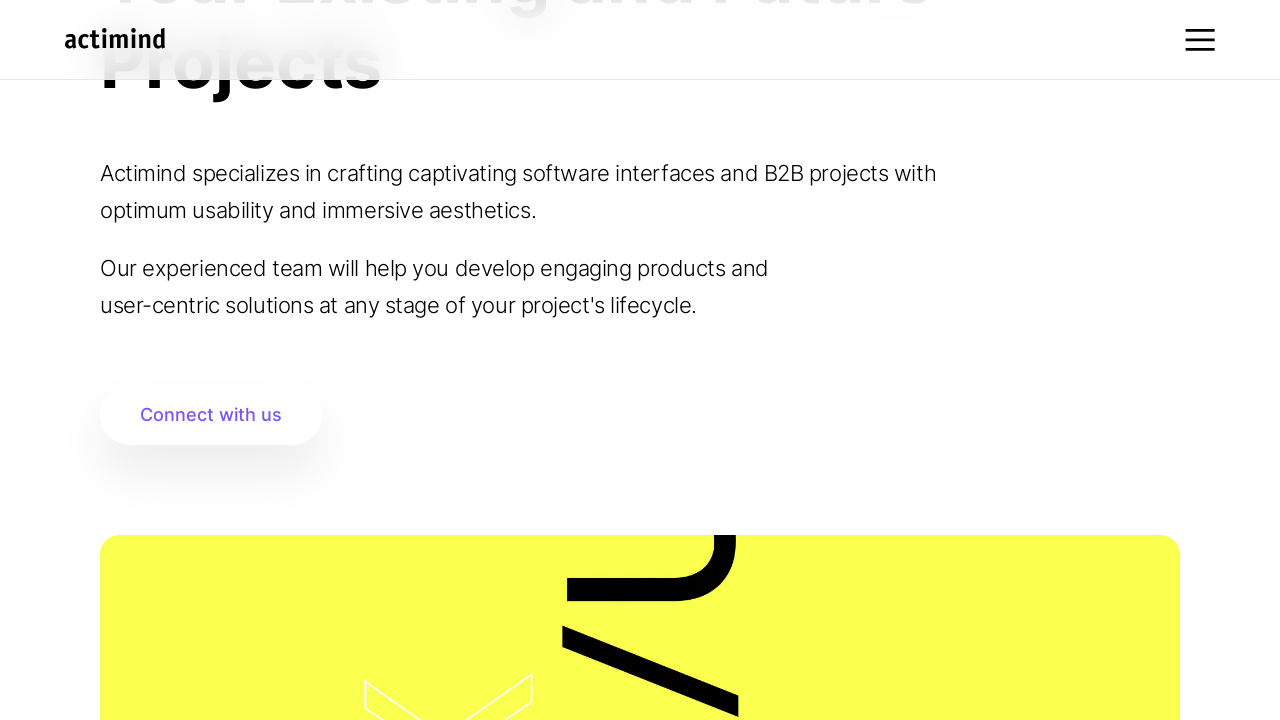

Scrolled to 300 pixels position (iteration 4 of 5)
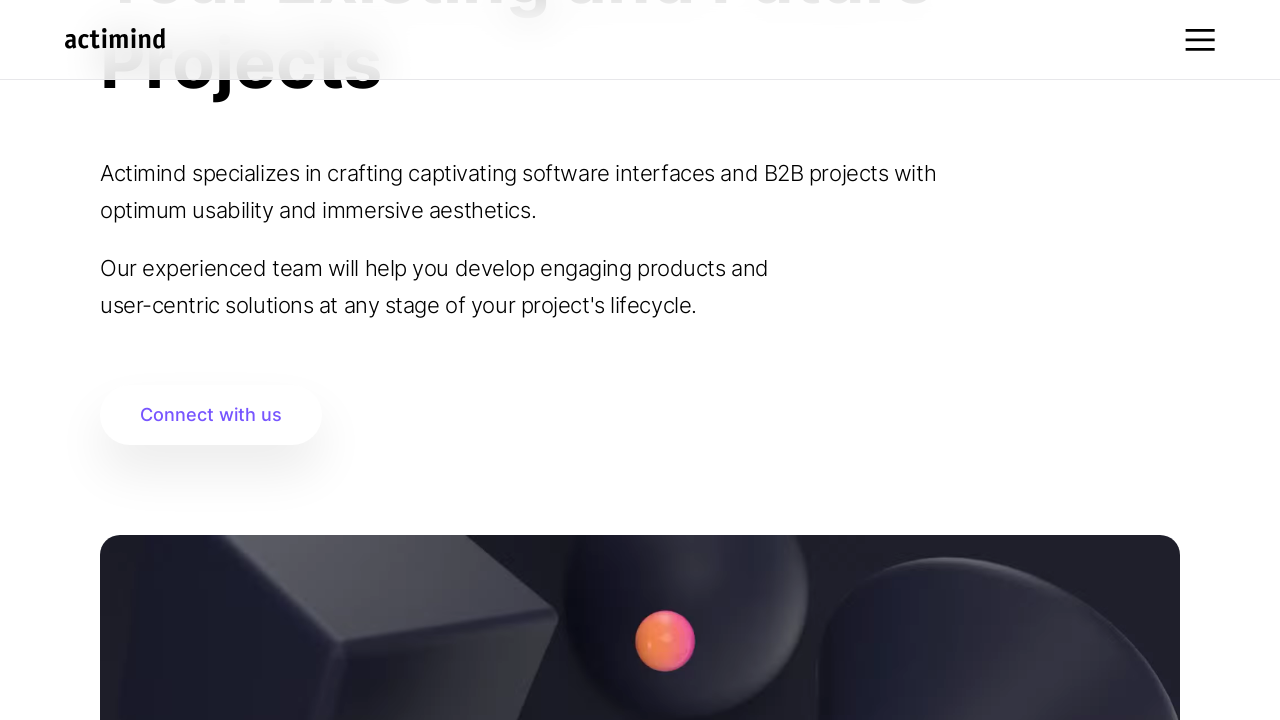

Waited 500ms after scroll (iteration 4 of 5)
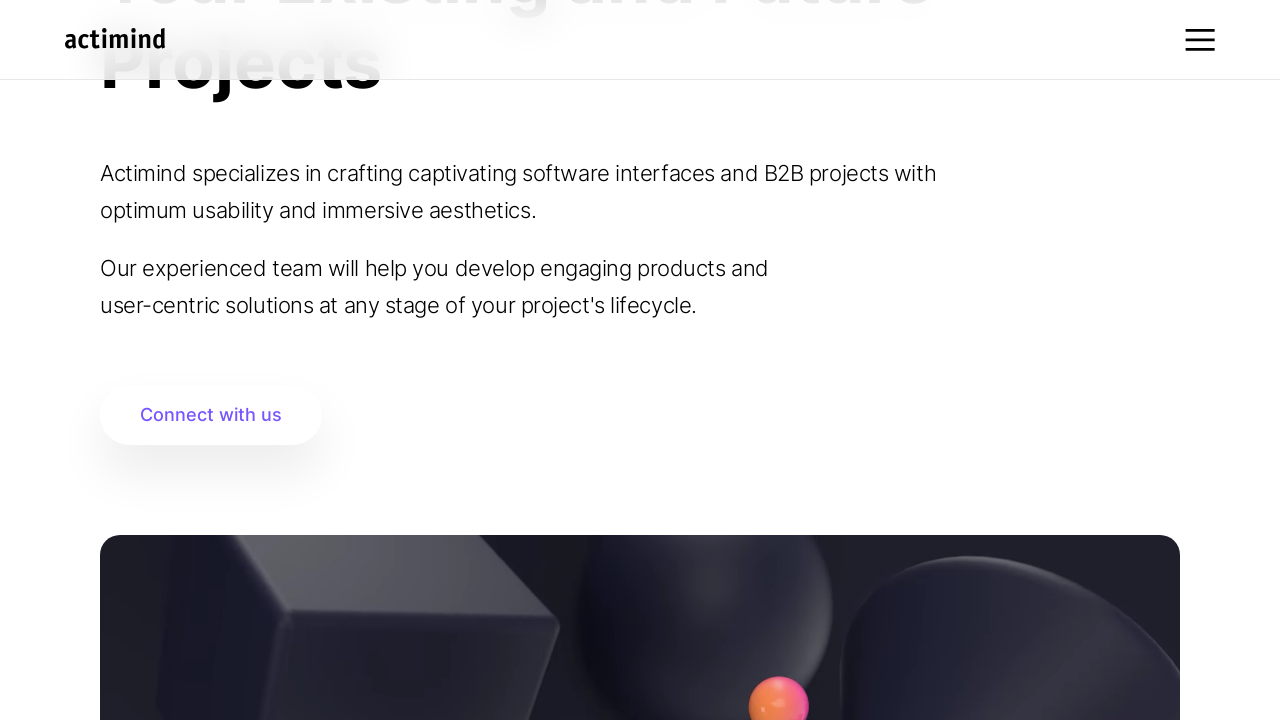

Scrolled to 300 pixels position (iteration 5 of 5)
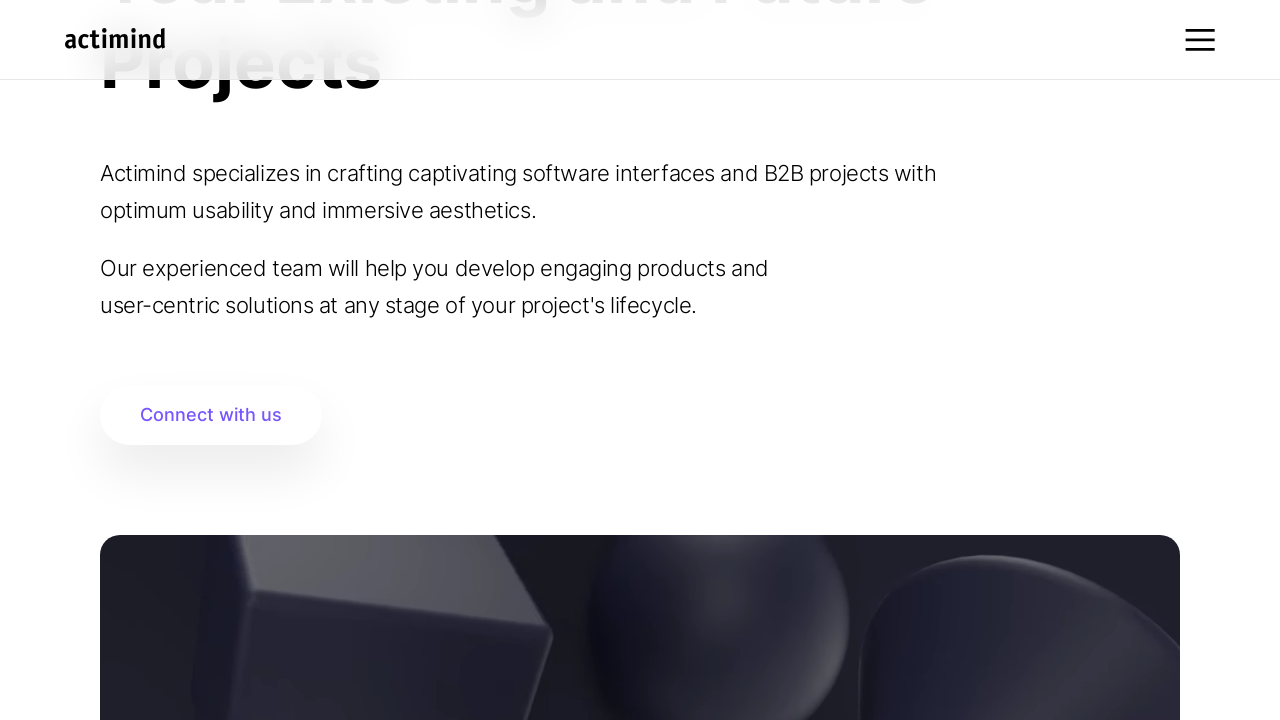

Waited 500ms after scroll (iteration 5 of 5)
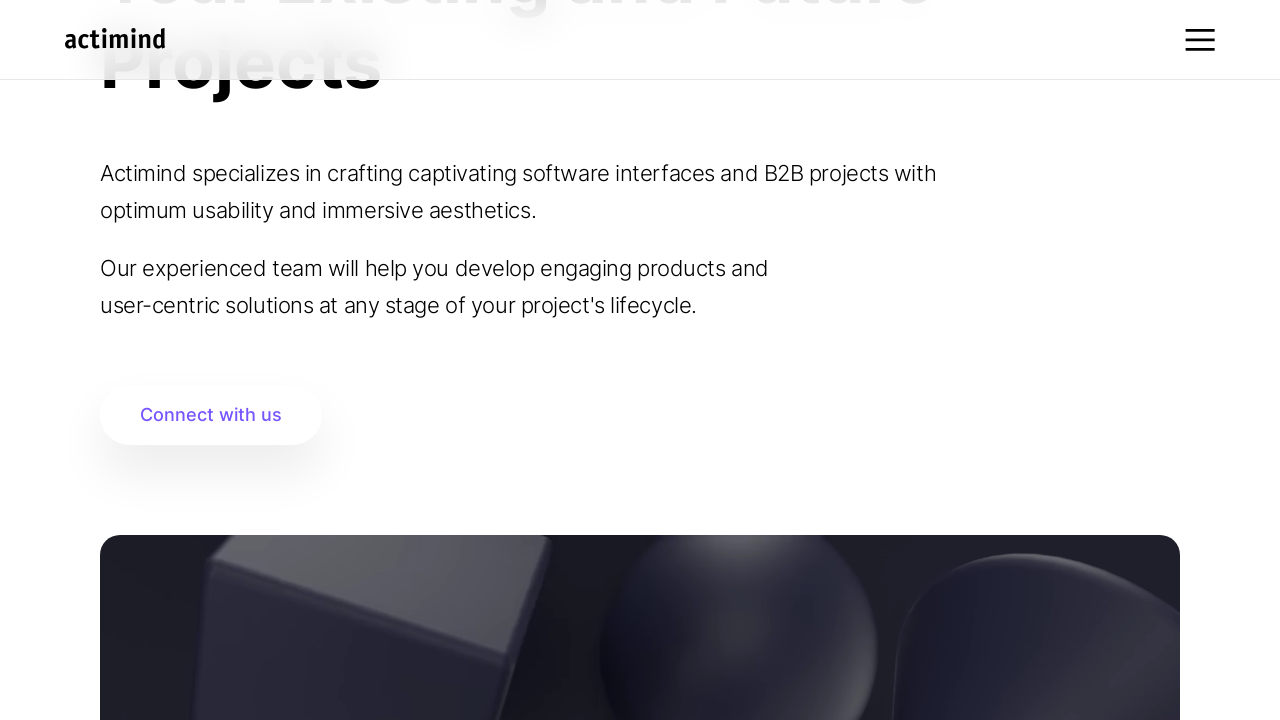

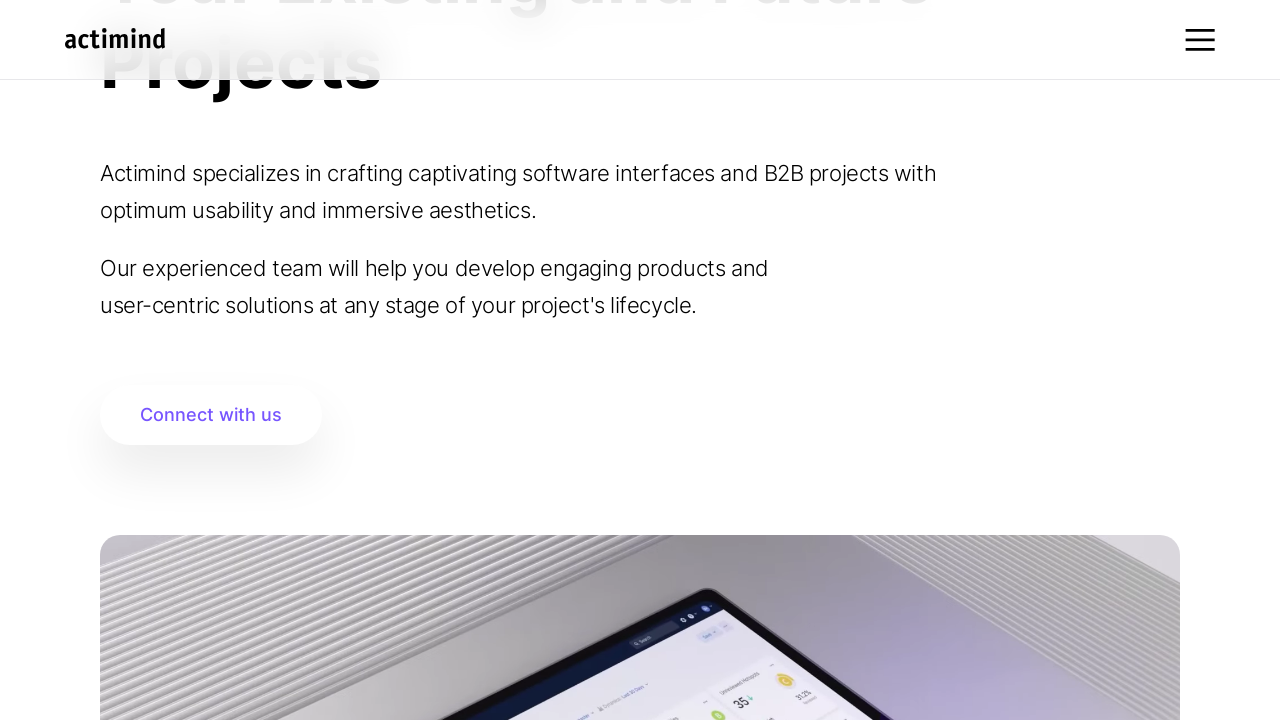